Tests dynamic loading by clicking Start button and waiting explicitly for Hello World text to become visible

Starting URL: http://the-internet.herokuapp.com/dynamic_loading/2

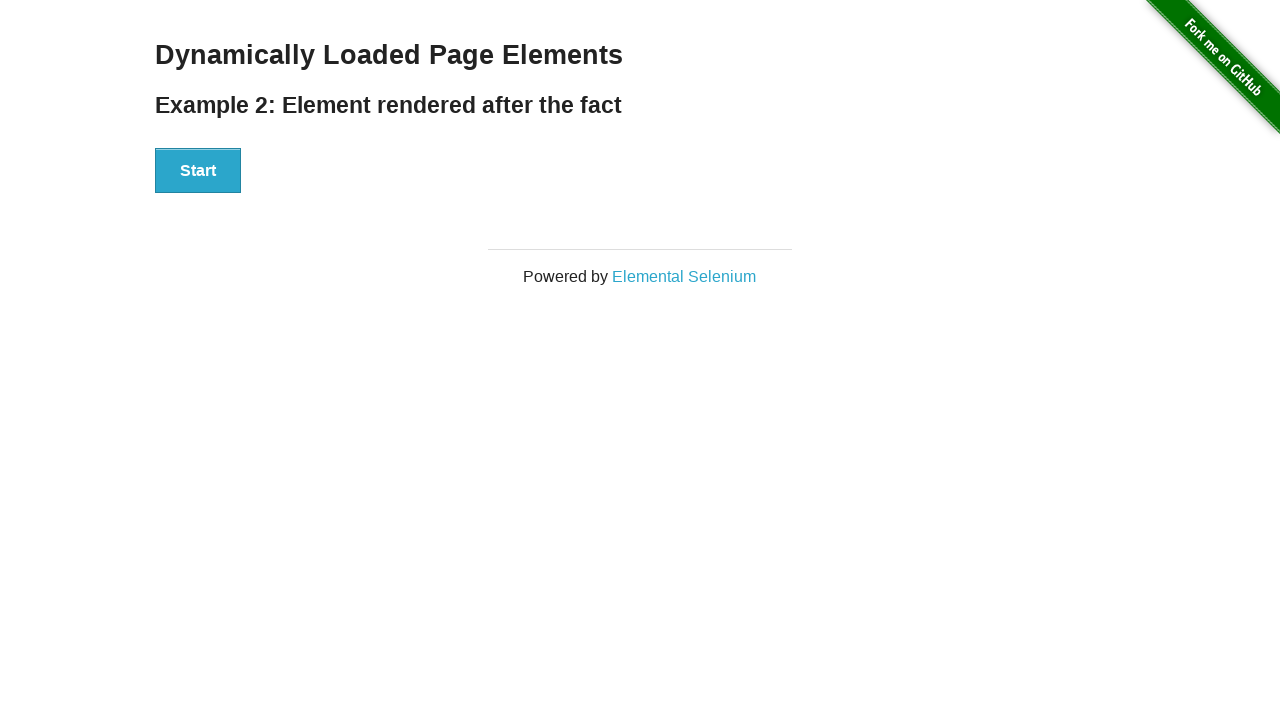

Clicked Start button to trigger dynamic loading at (198, 171) on xpath=//button[text()='Start']
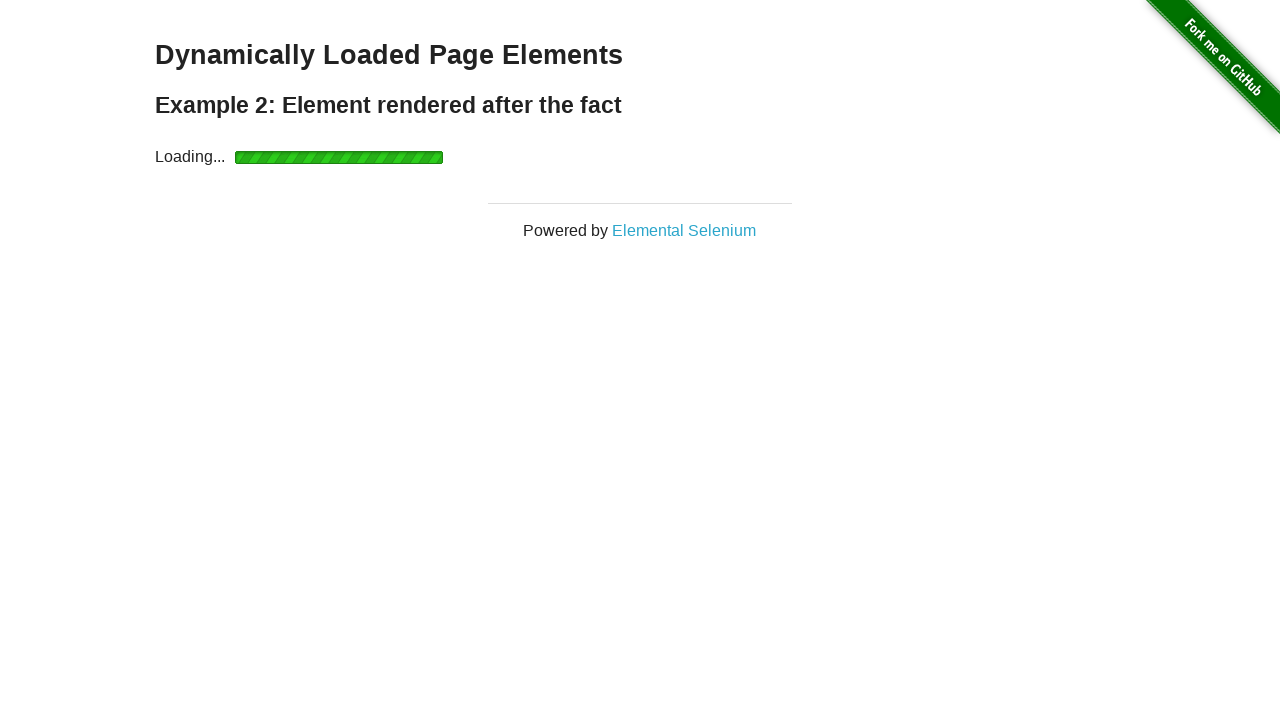

Hello World text became visible after dynamic loading
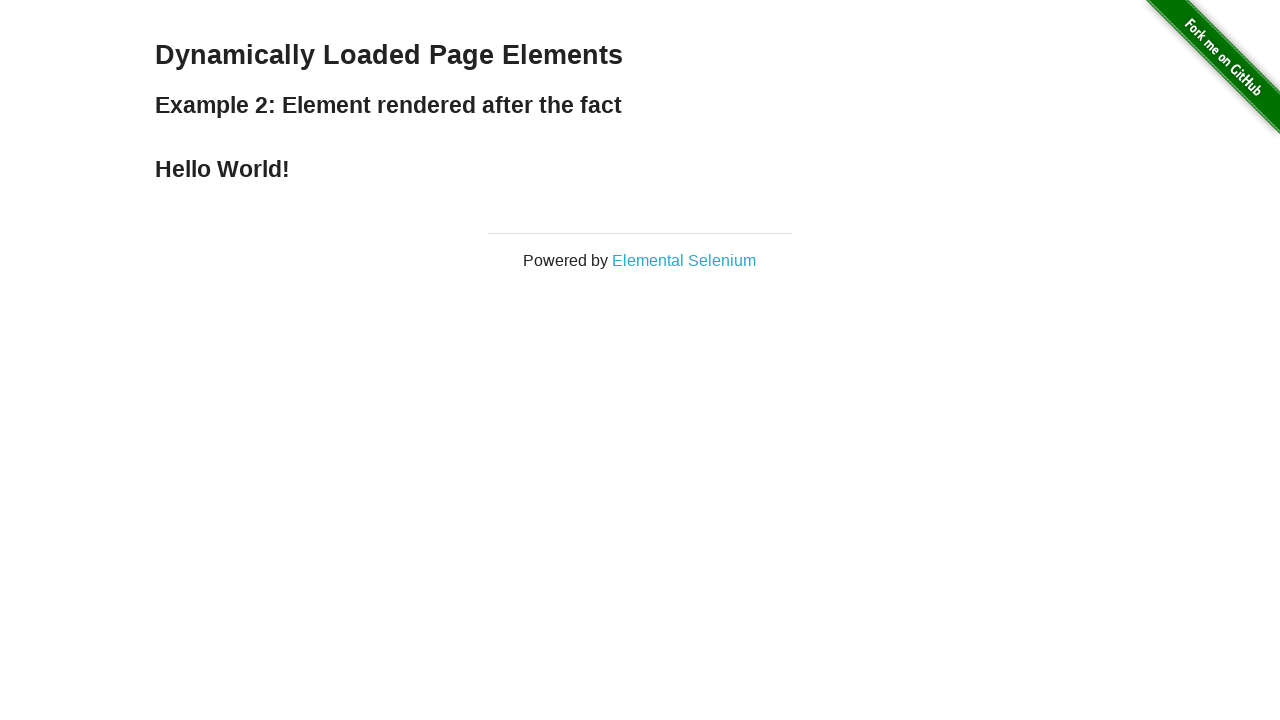

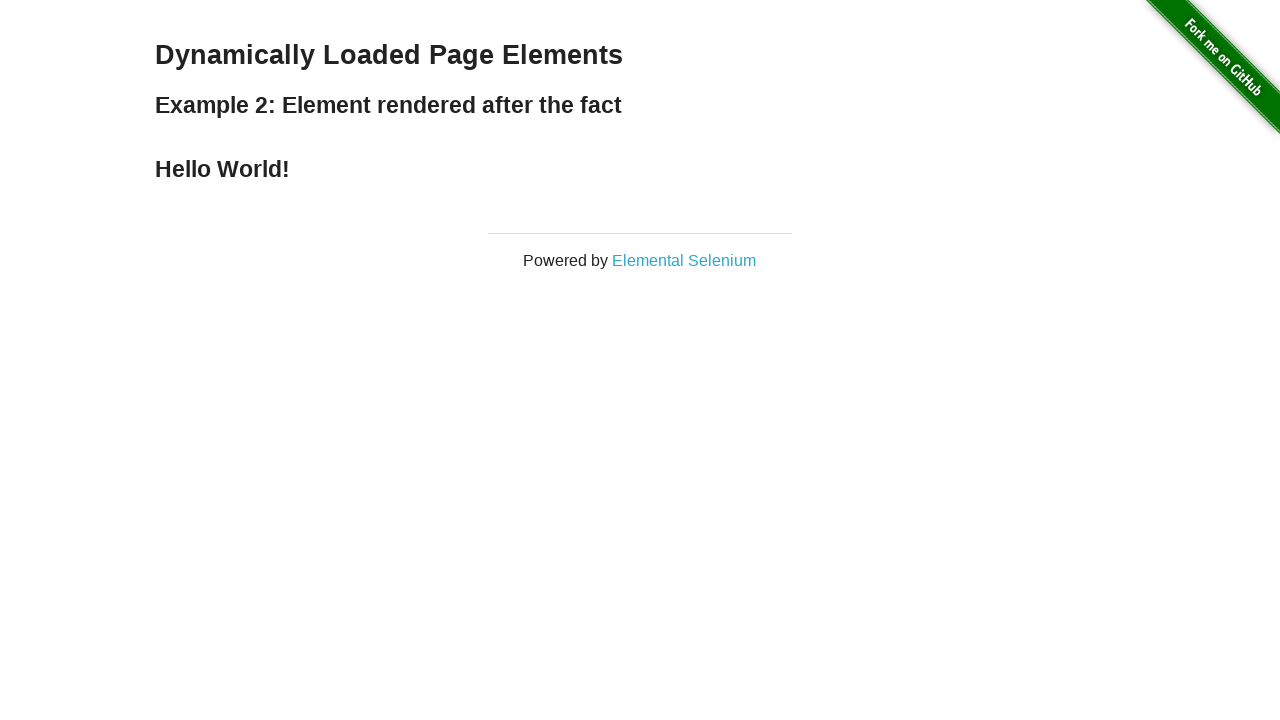